Navigates to meneame.net (a Spanish news aggregator site), maximizes the window, and verifies that the page title contains the expected text.

Starting URL: http://www.meneame.net

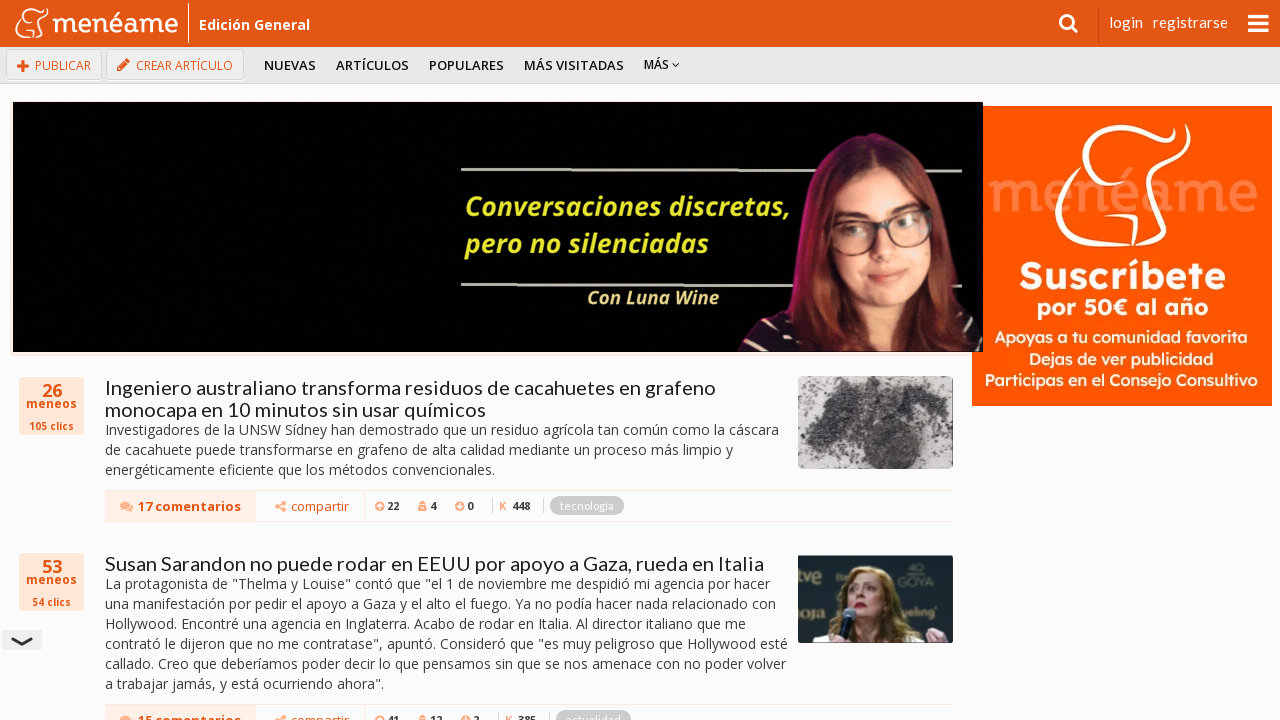

Set viewport size to 1920x1080
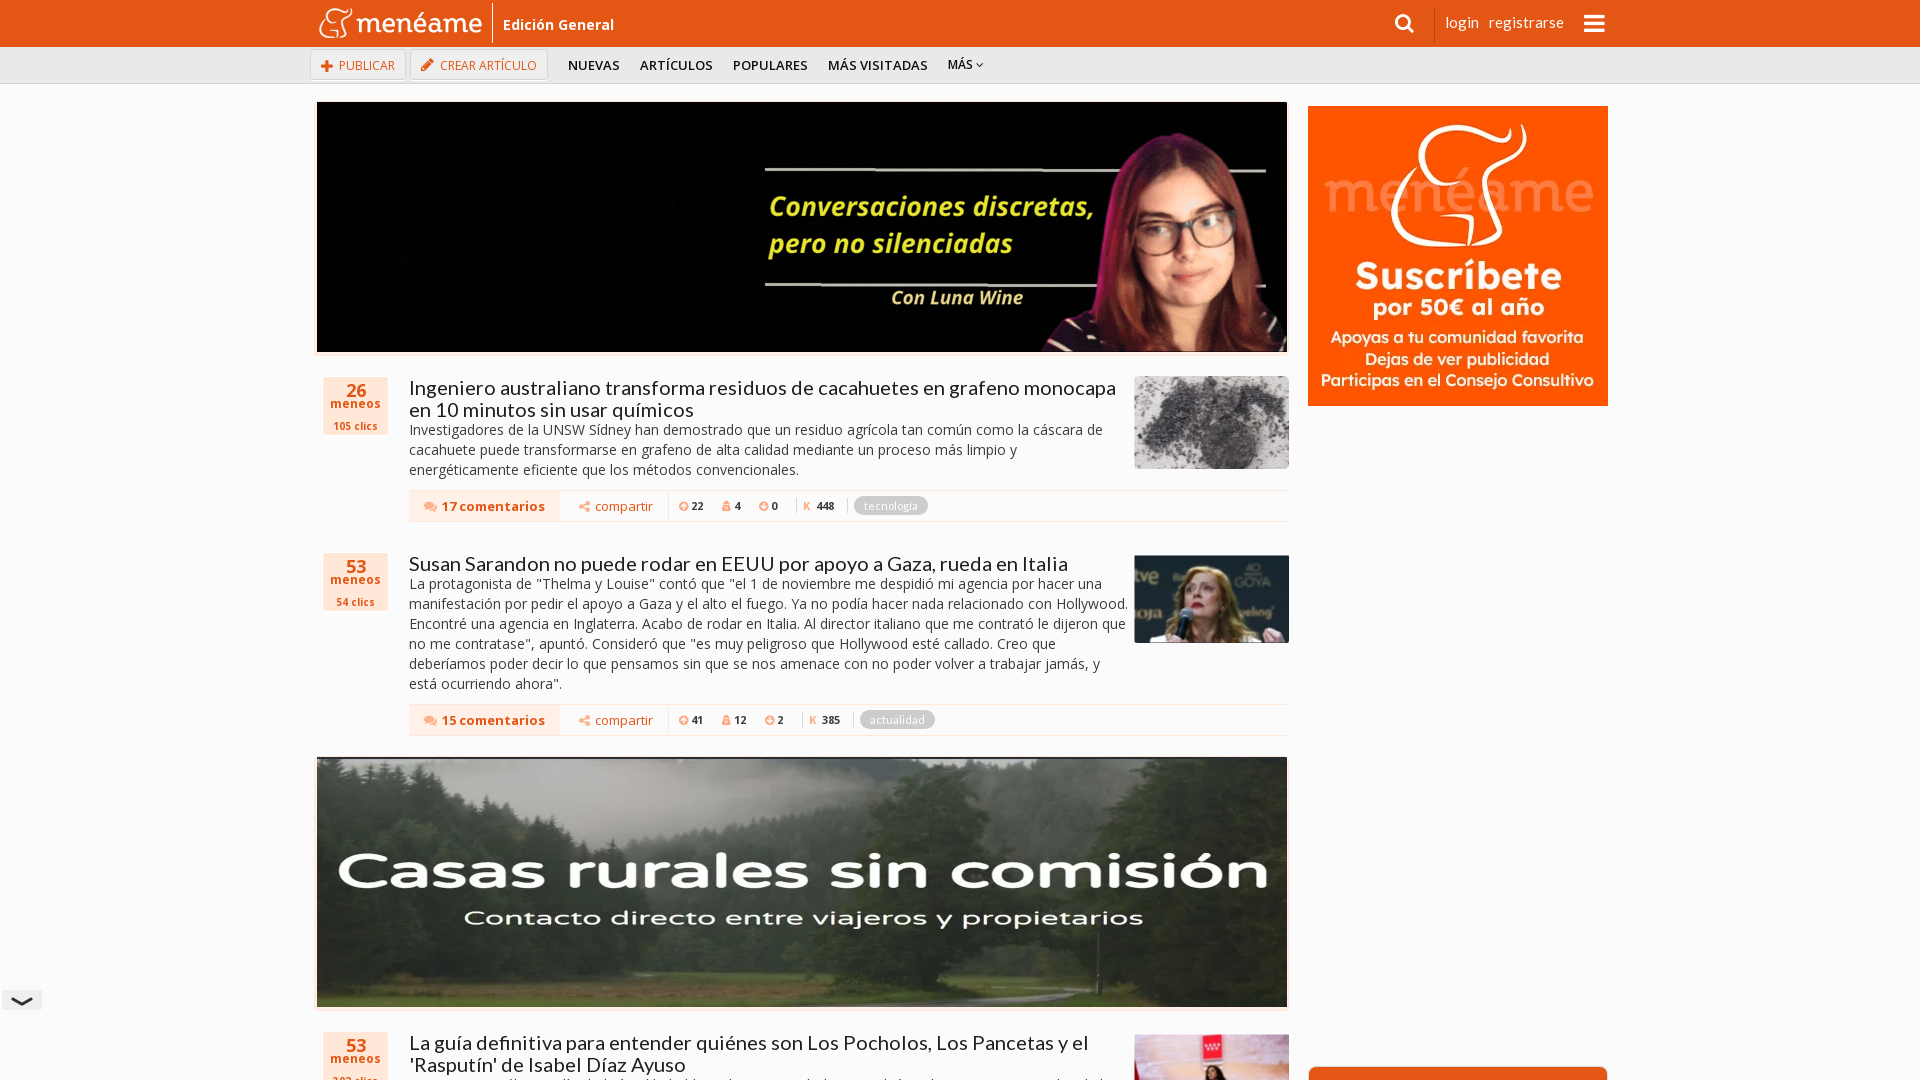

Waited for page to reach domcontentloaded state
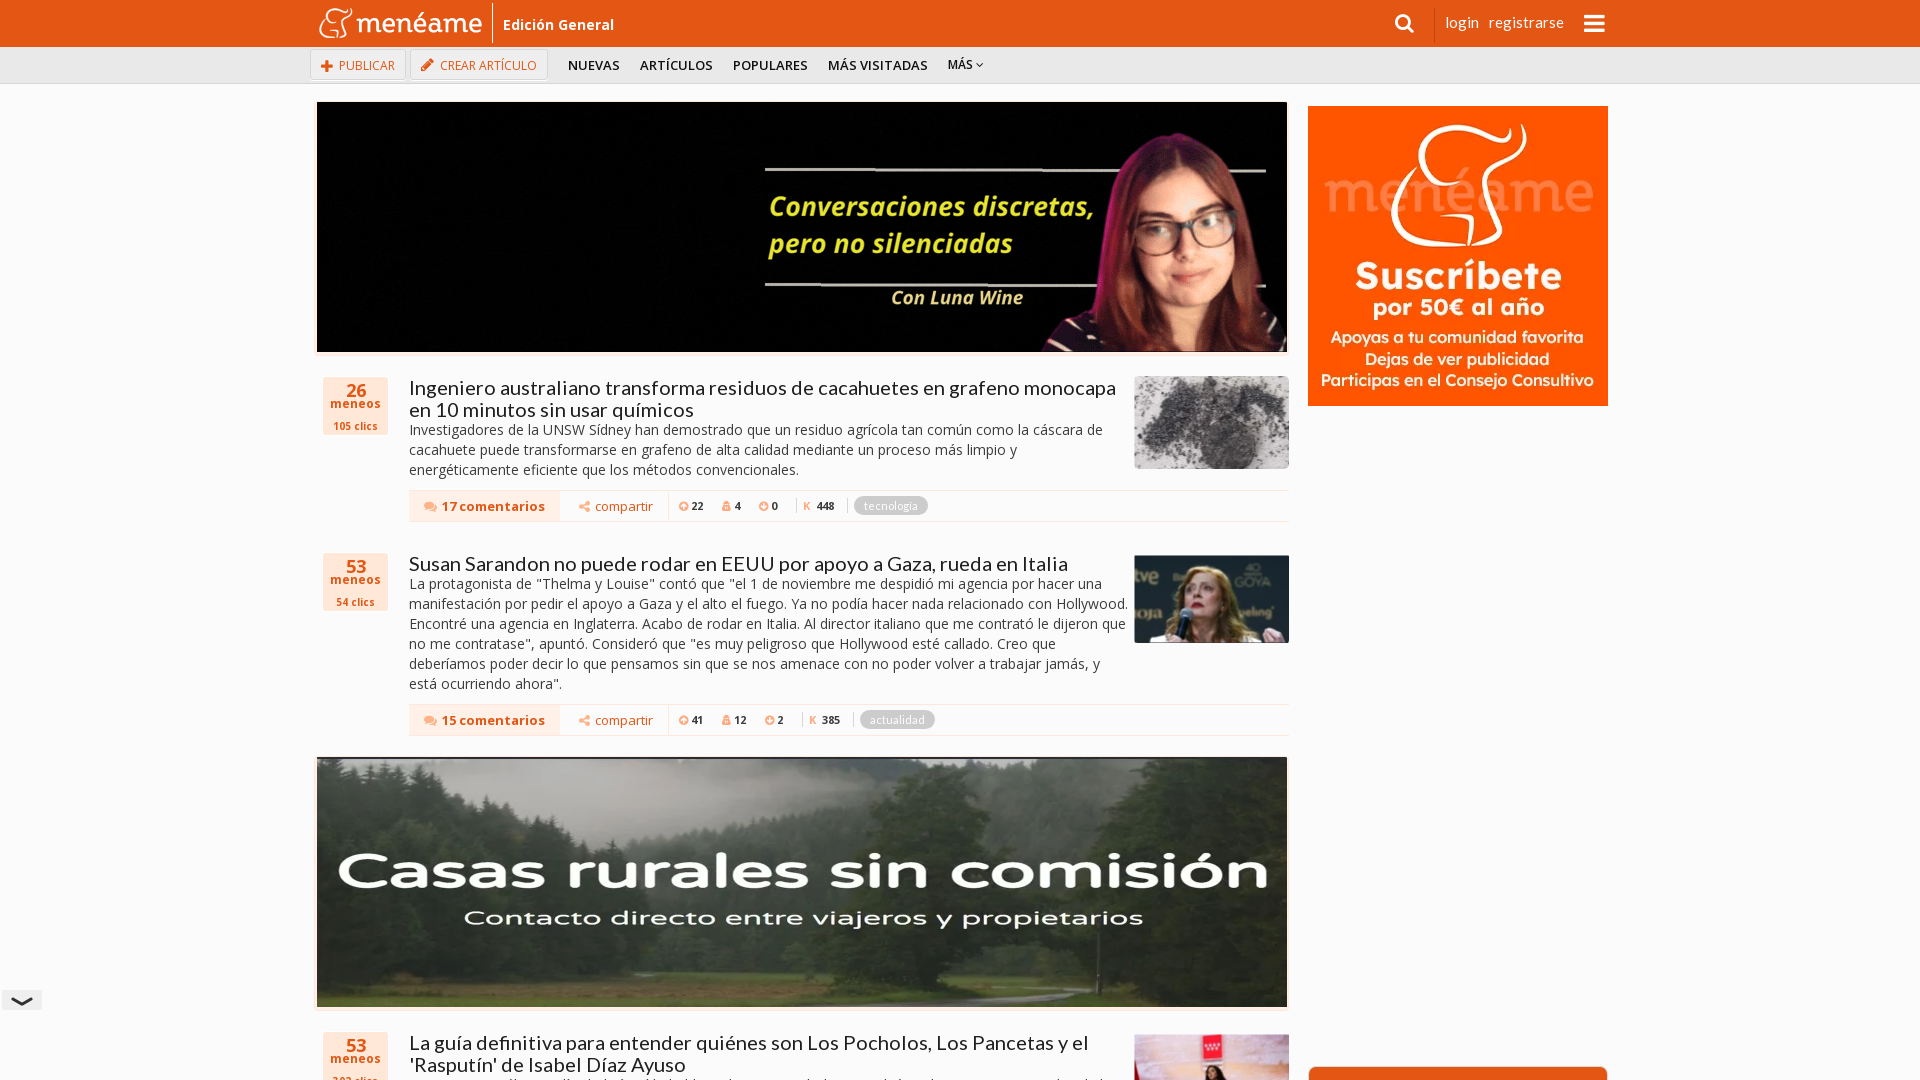

Verified page title contains 'Menéame' - actual title: Menéame
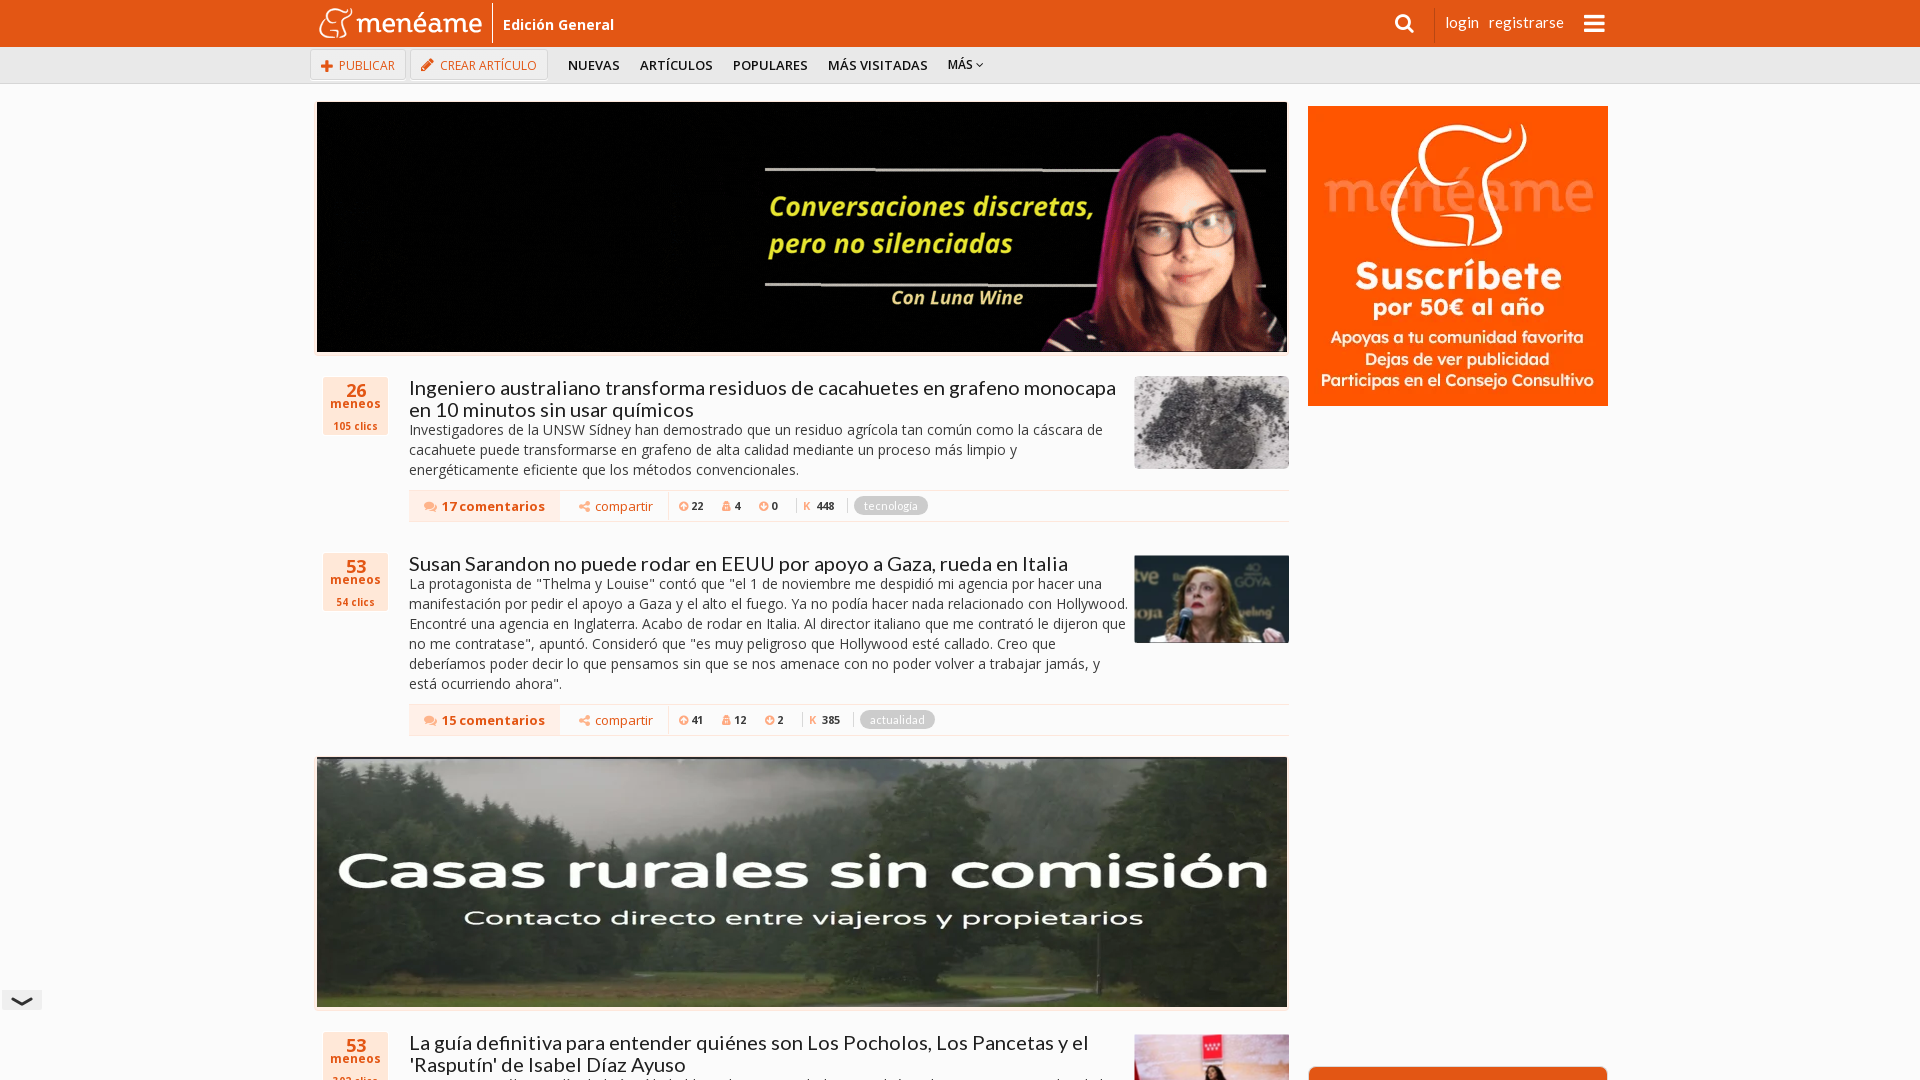

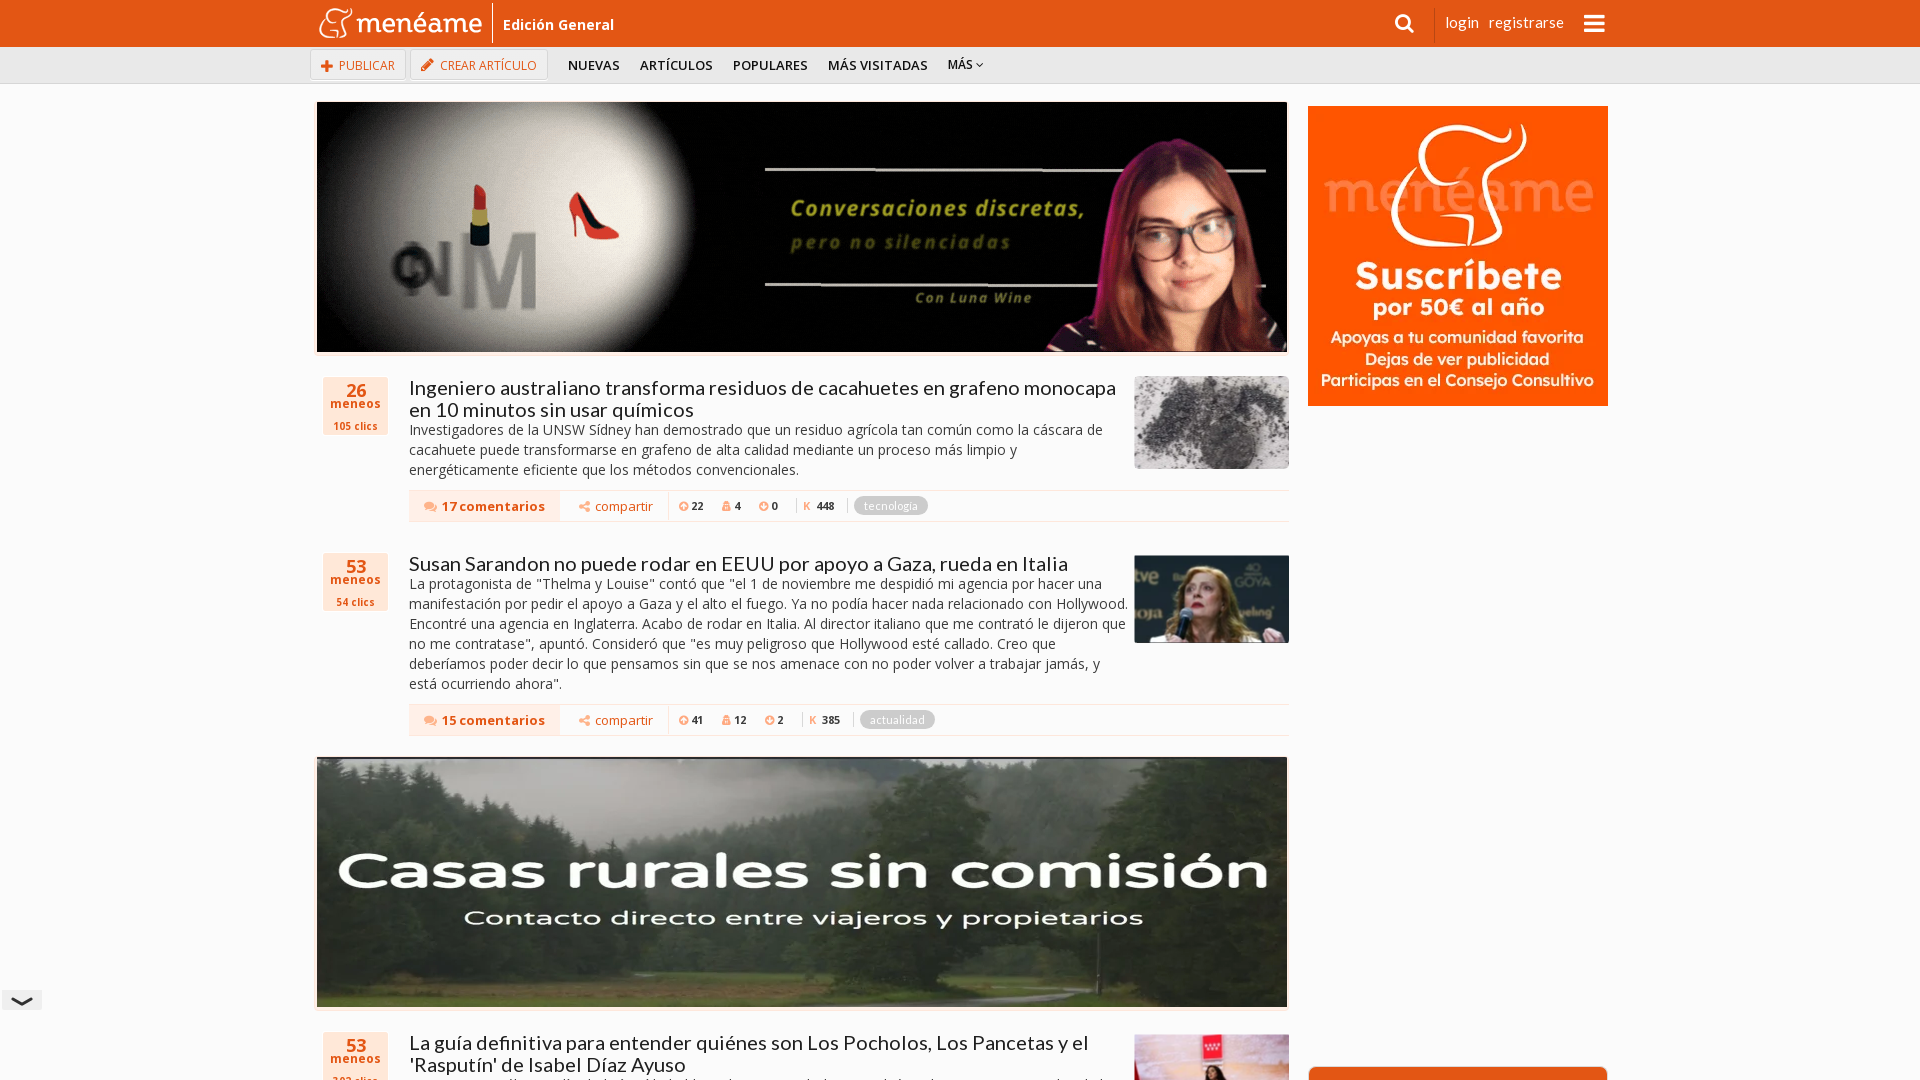